Tests dynamic UI properties including buttons that become enabled after a delay, buttons that become visible after a delay, and buttons that change color

Starting URL: https://demoqa.com/dynamic-properties

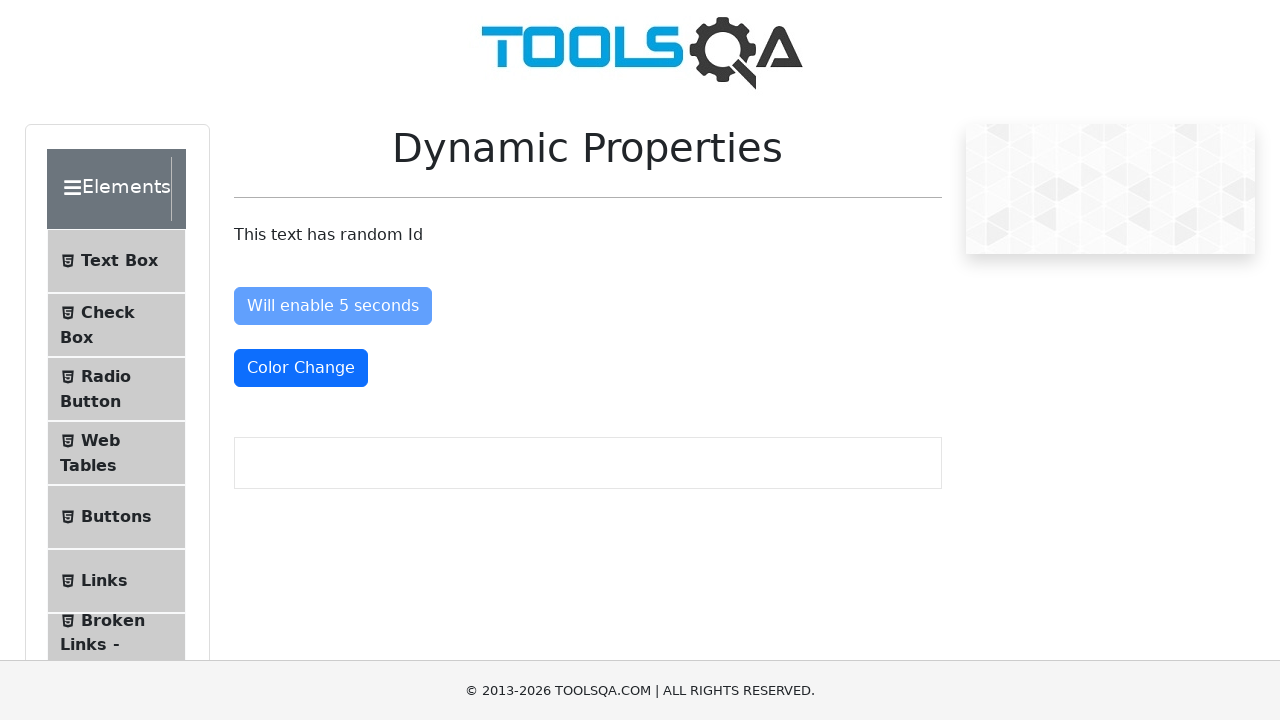

Waited for button to become enabled after 5 seconds
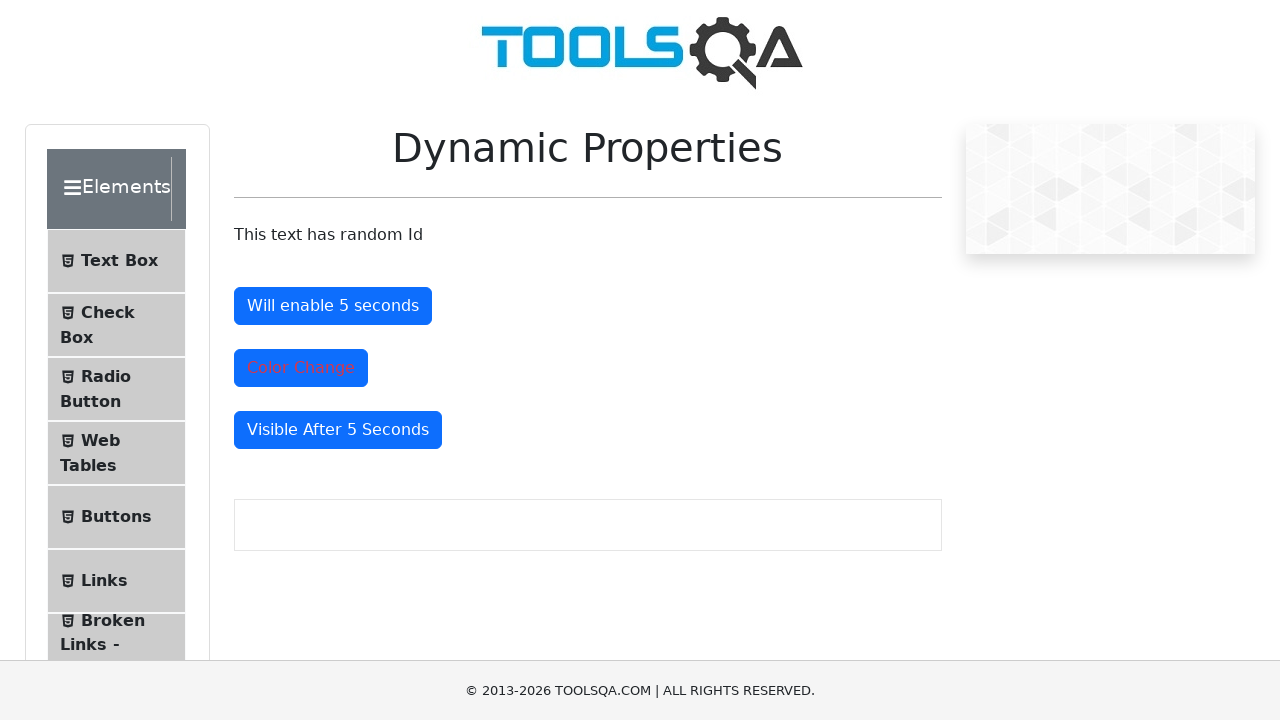

Clicked the enabled button at (333, 306) on #enableAfter
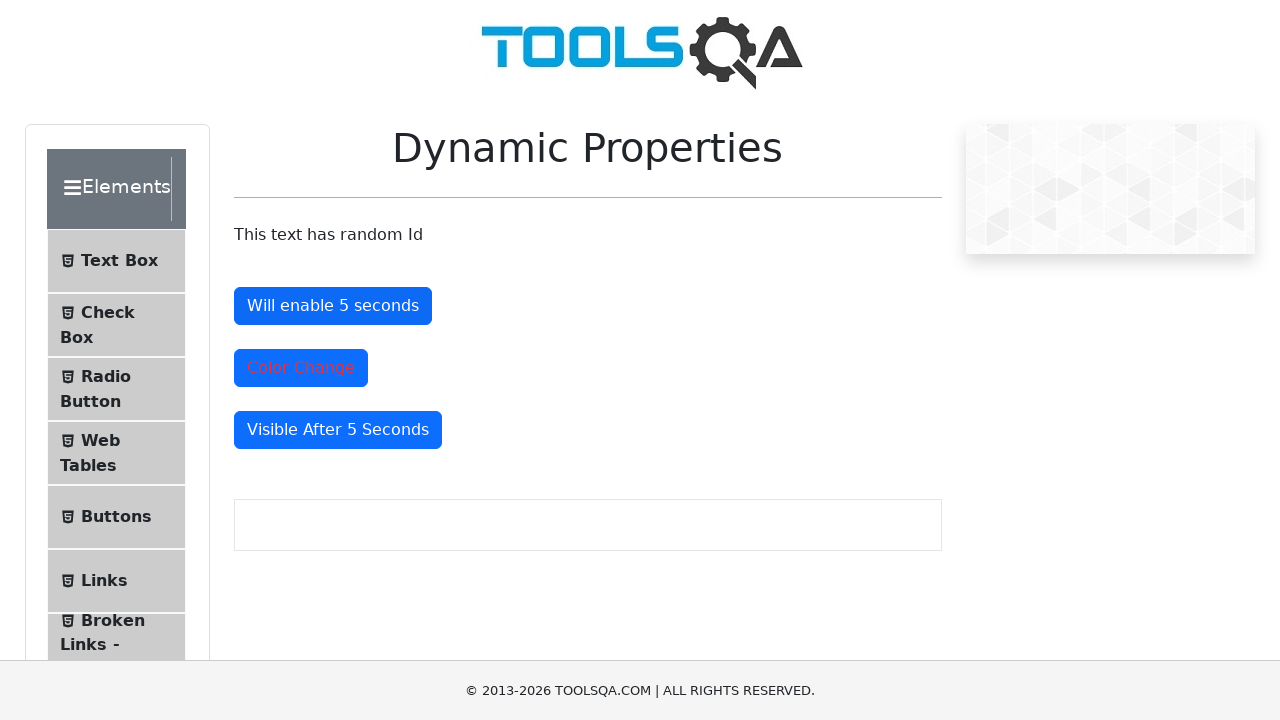

Waited for button to become visible after 5 seconds
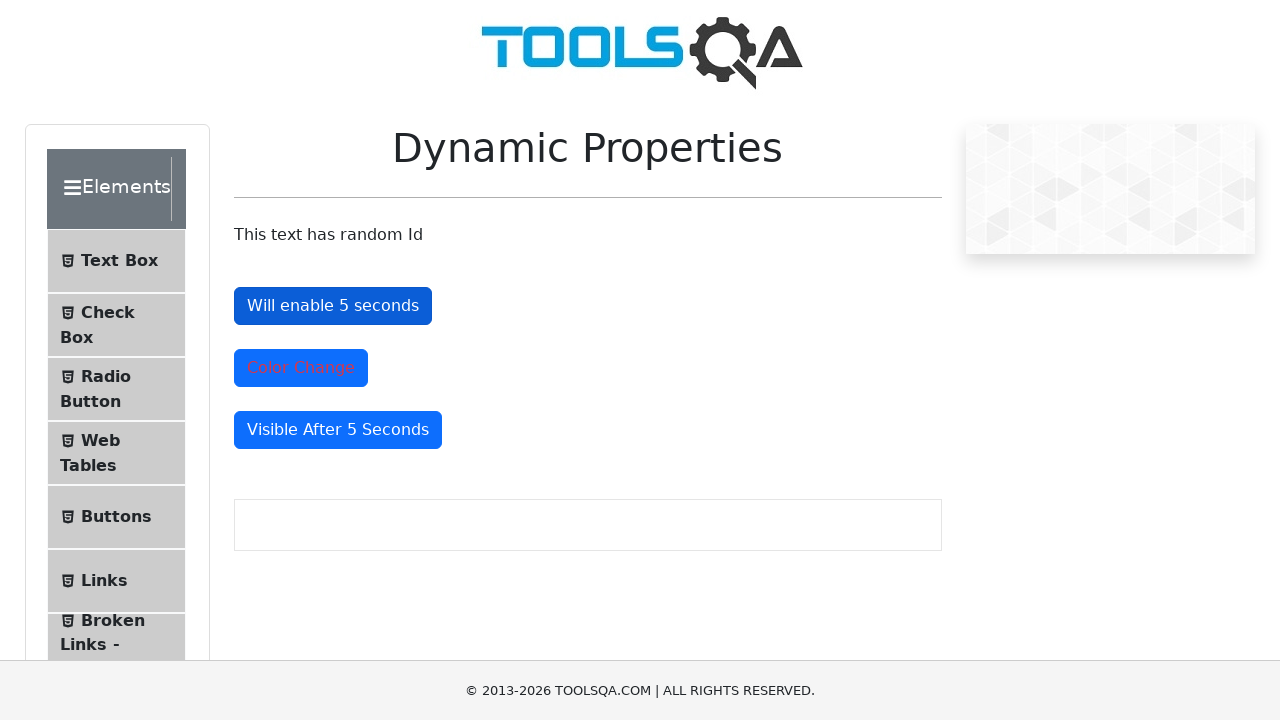

Clicked the visible button at (338, 430) on #visibleAfter
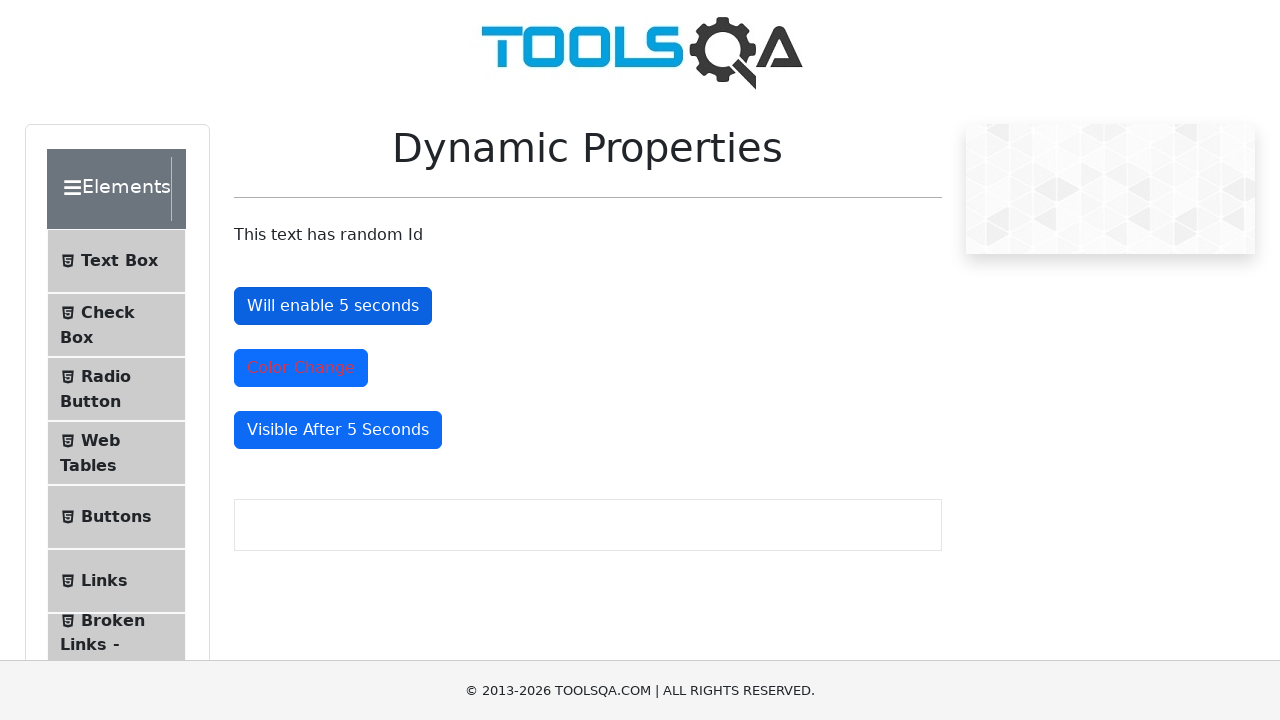

Waited for button color to change to red
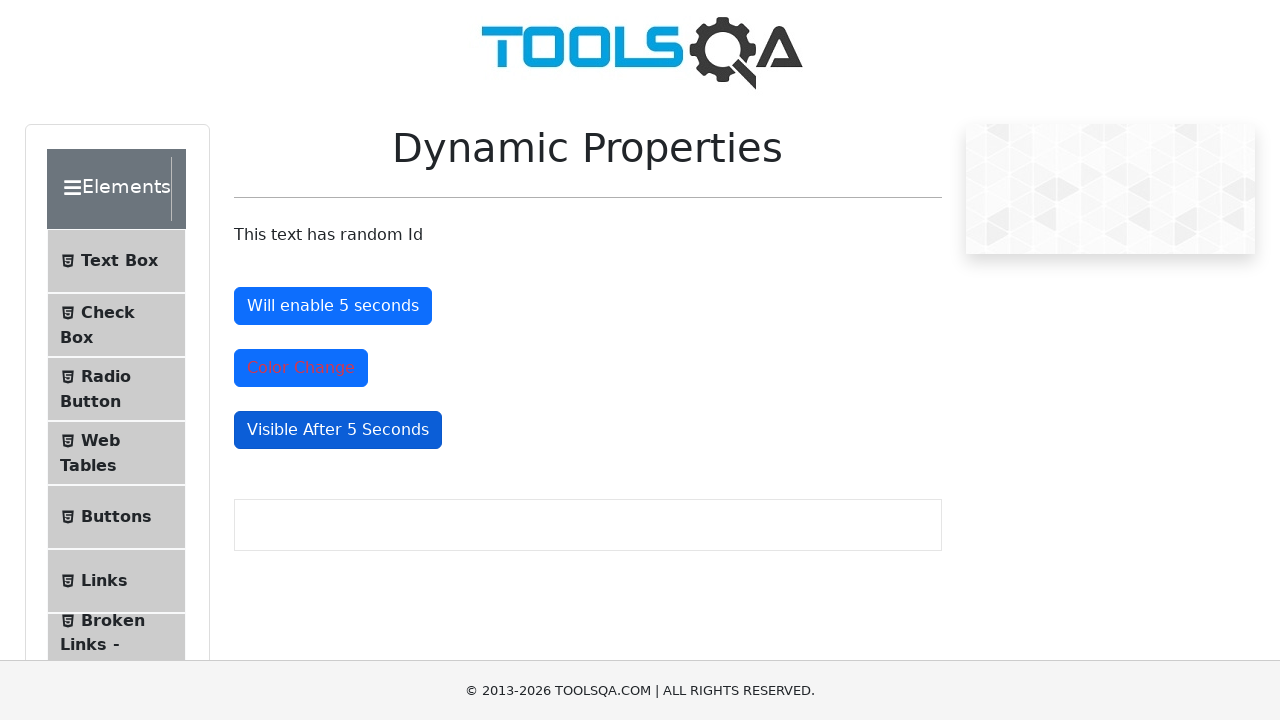

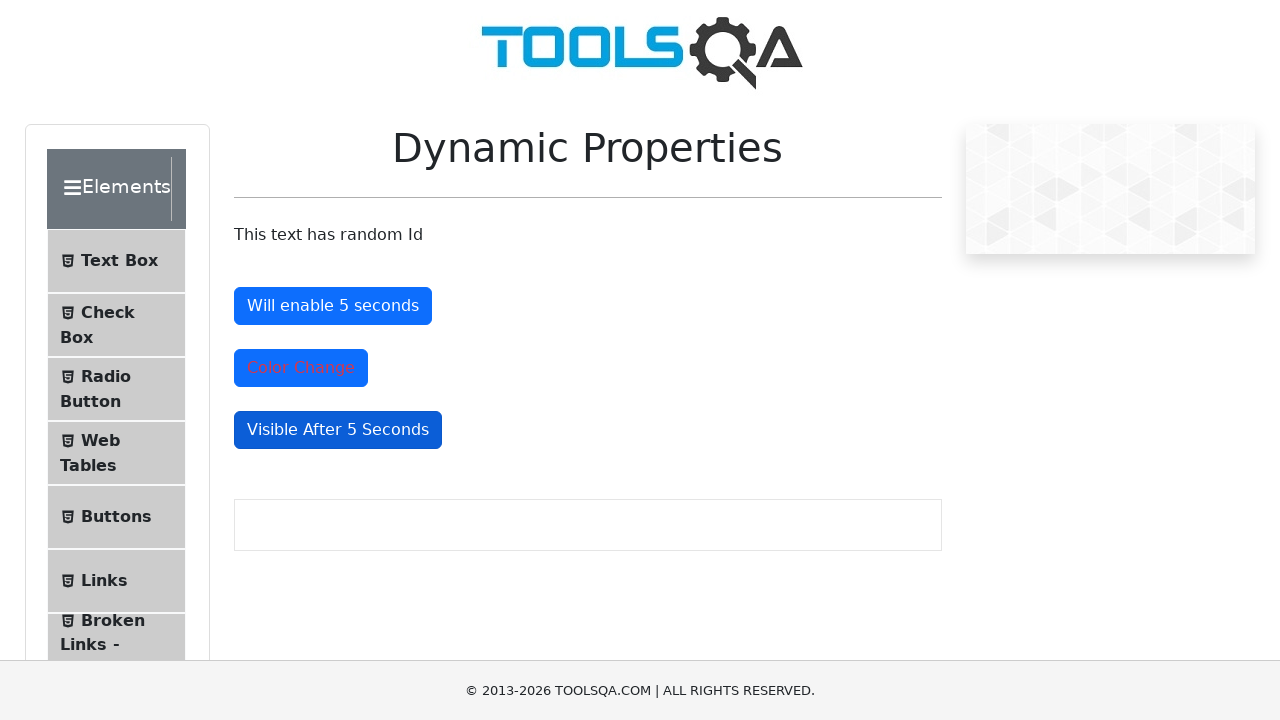